Tests opening multiple links in new tabs from a footer section and iterating through all opened tabs to verify they load correctly

Starting URL: https://rahulshettyacademy.com/AutomationPractice/

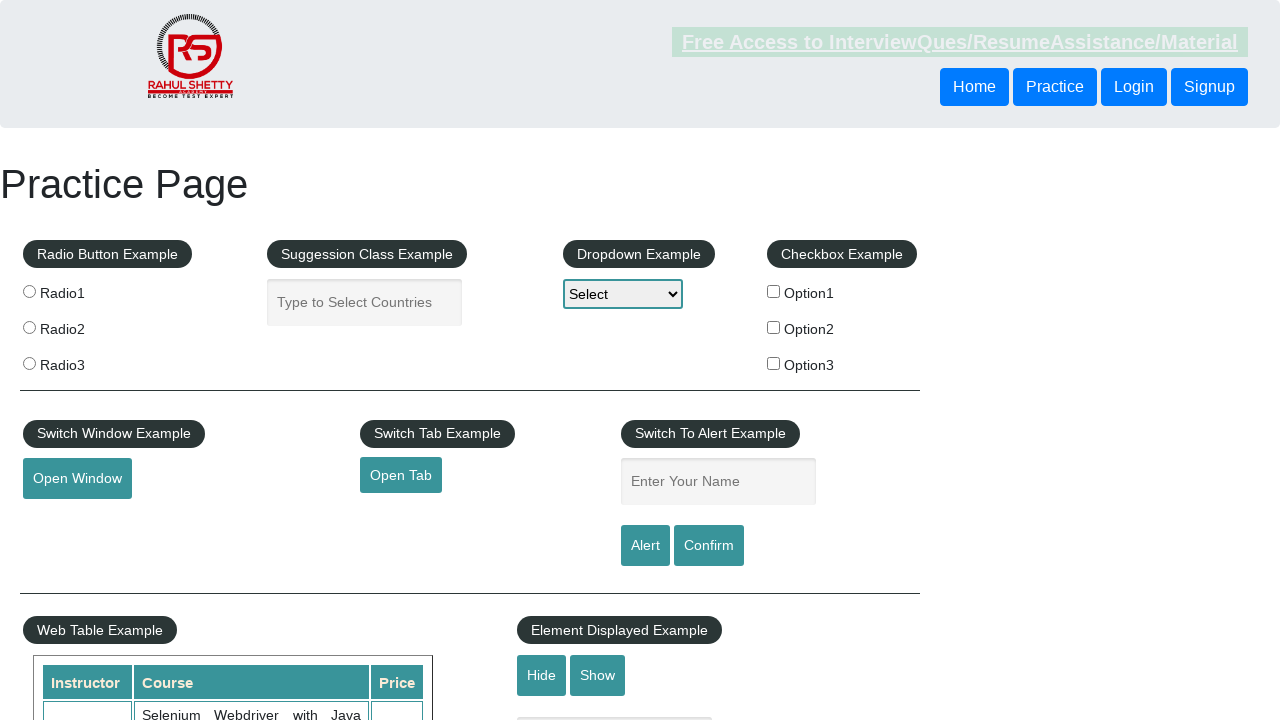

Counted total links on page: 27
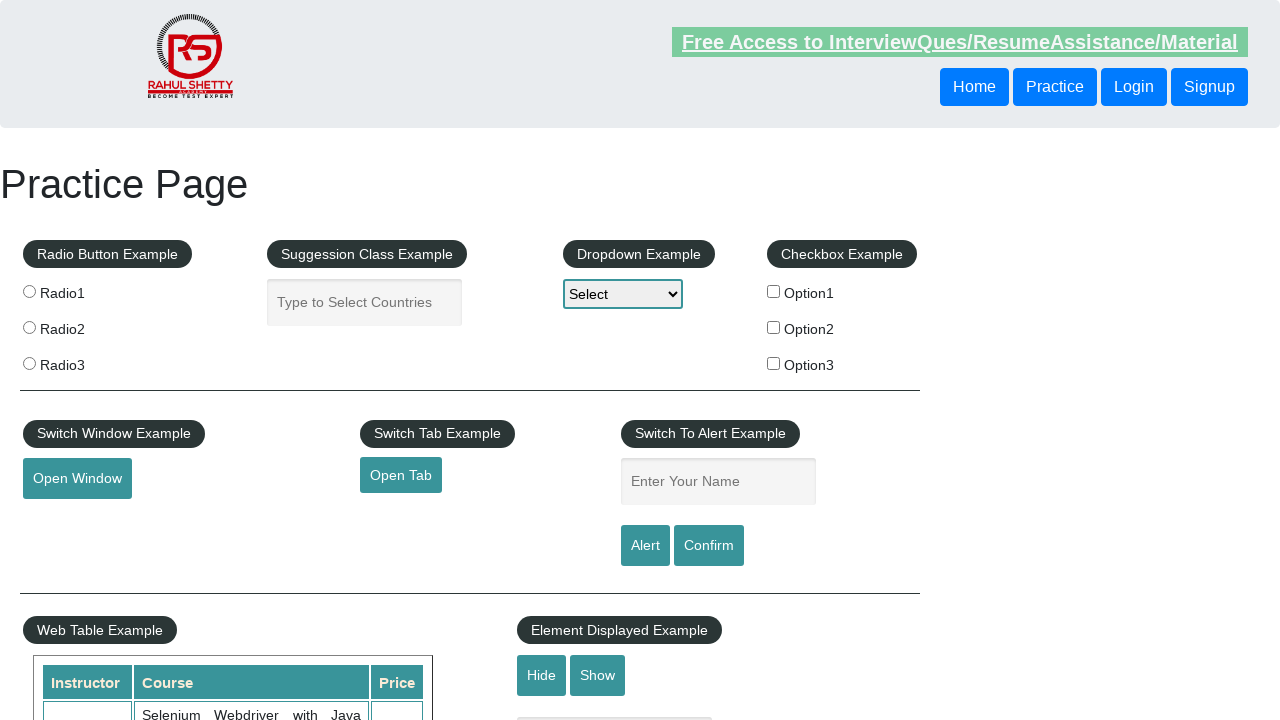

Located footer section (#gf-BIG)
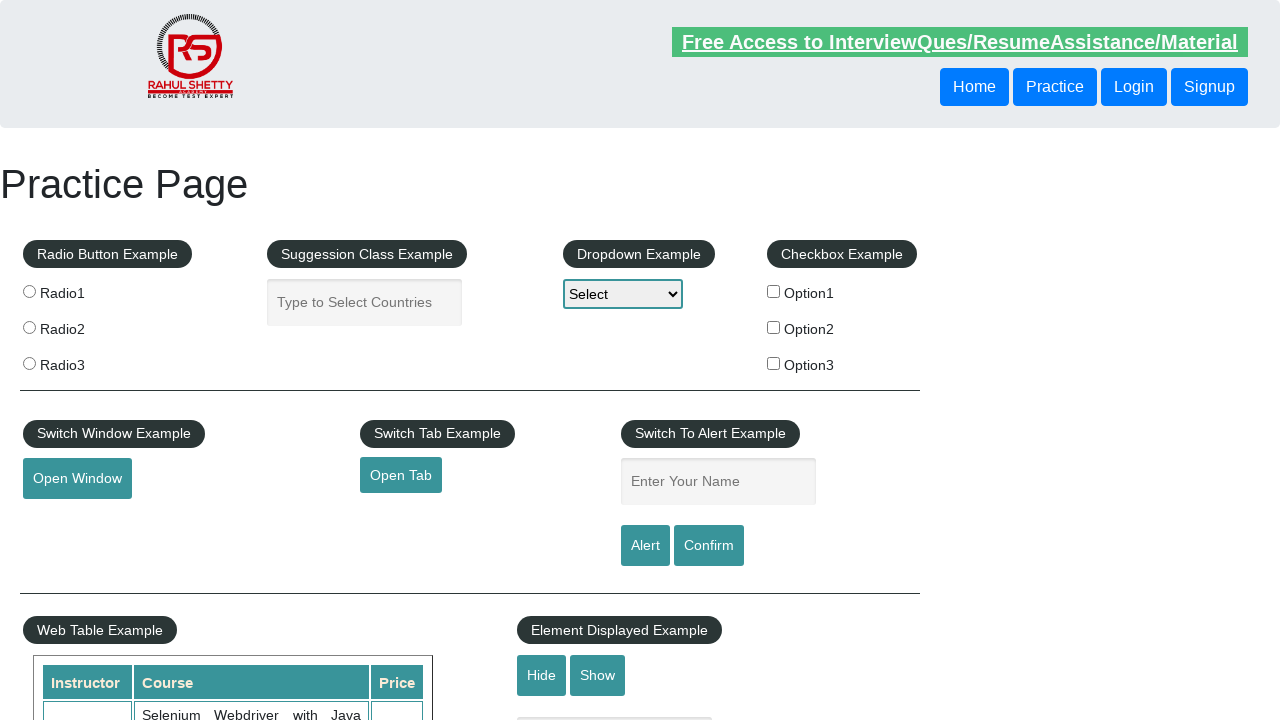

Counted links in footer section: 20
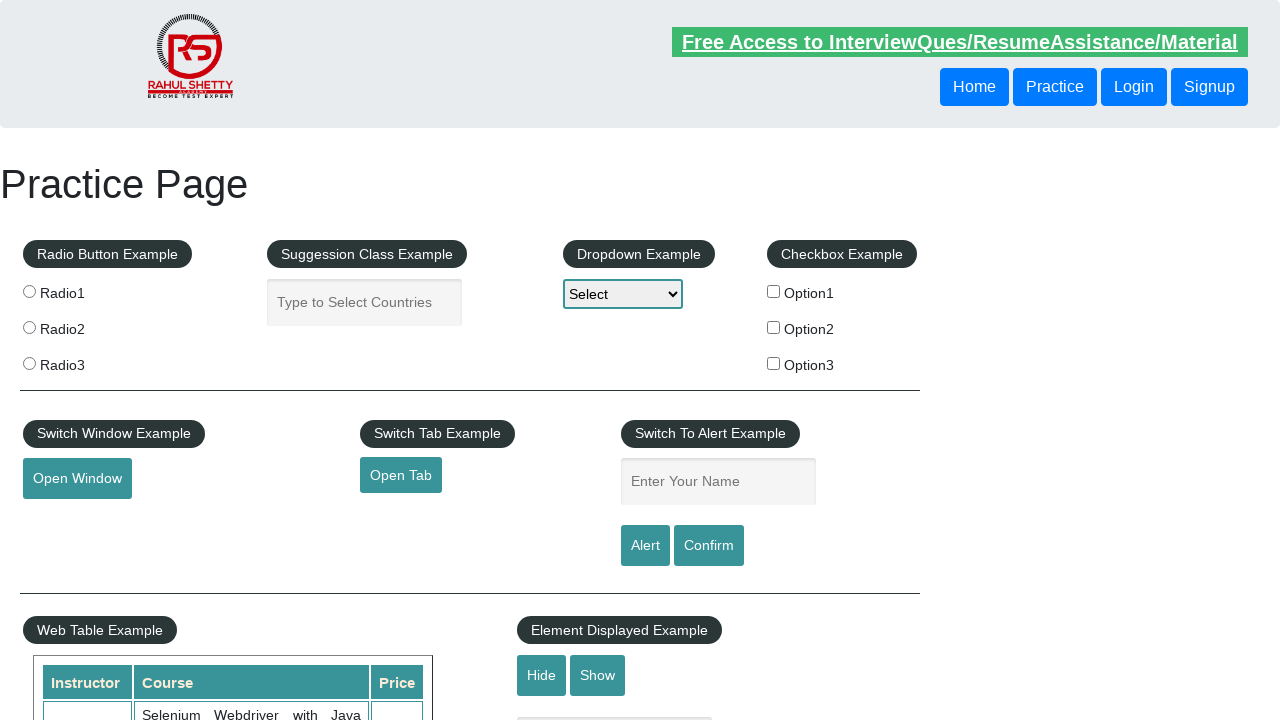

Located first column of footer table
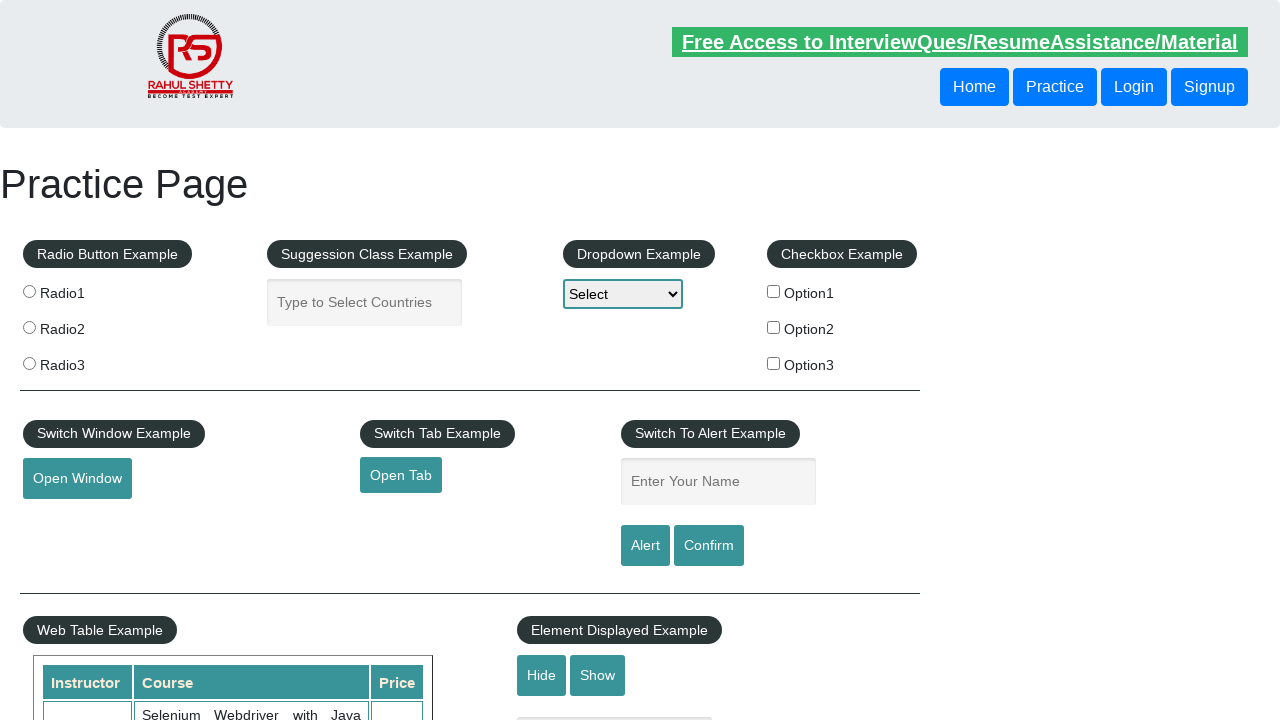

Counted links in first column: 5
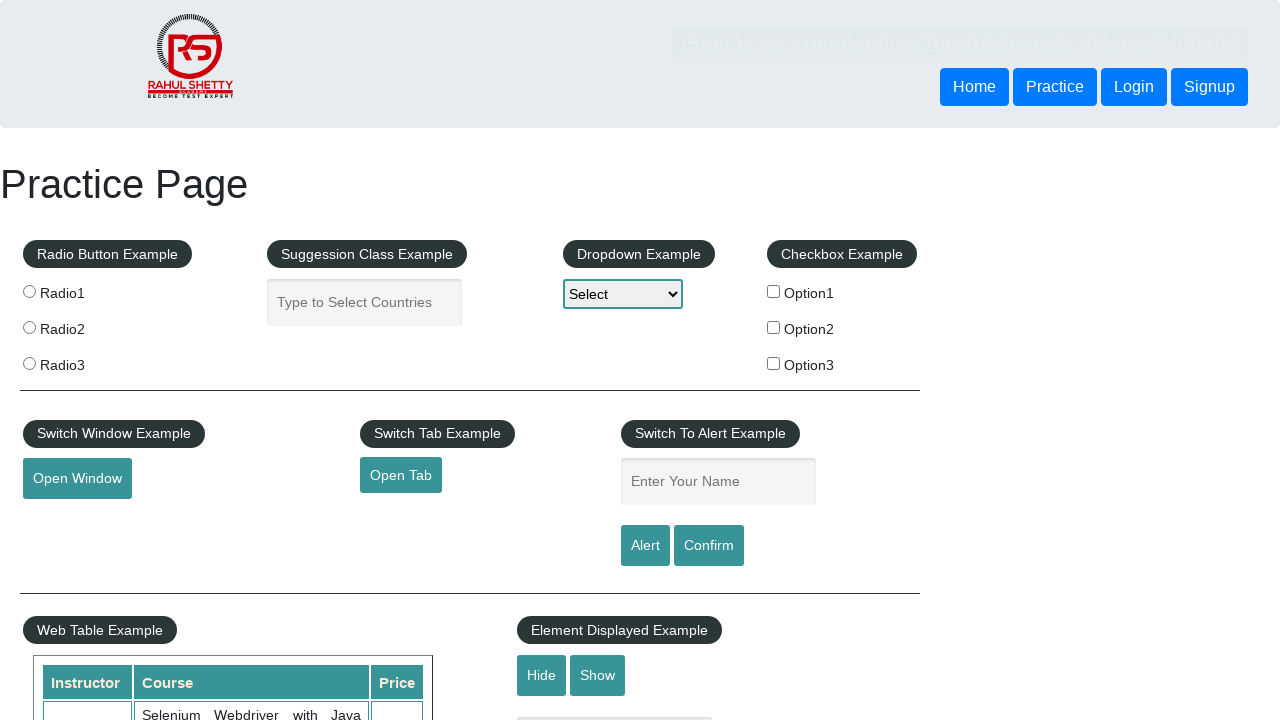

Opened link 1 from first column in new tab using Ctrl+click at (68, 520) on xpath=//table/tbody/tr/td[1]/ul >> a >> nth=1
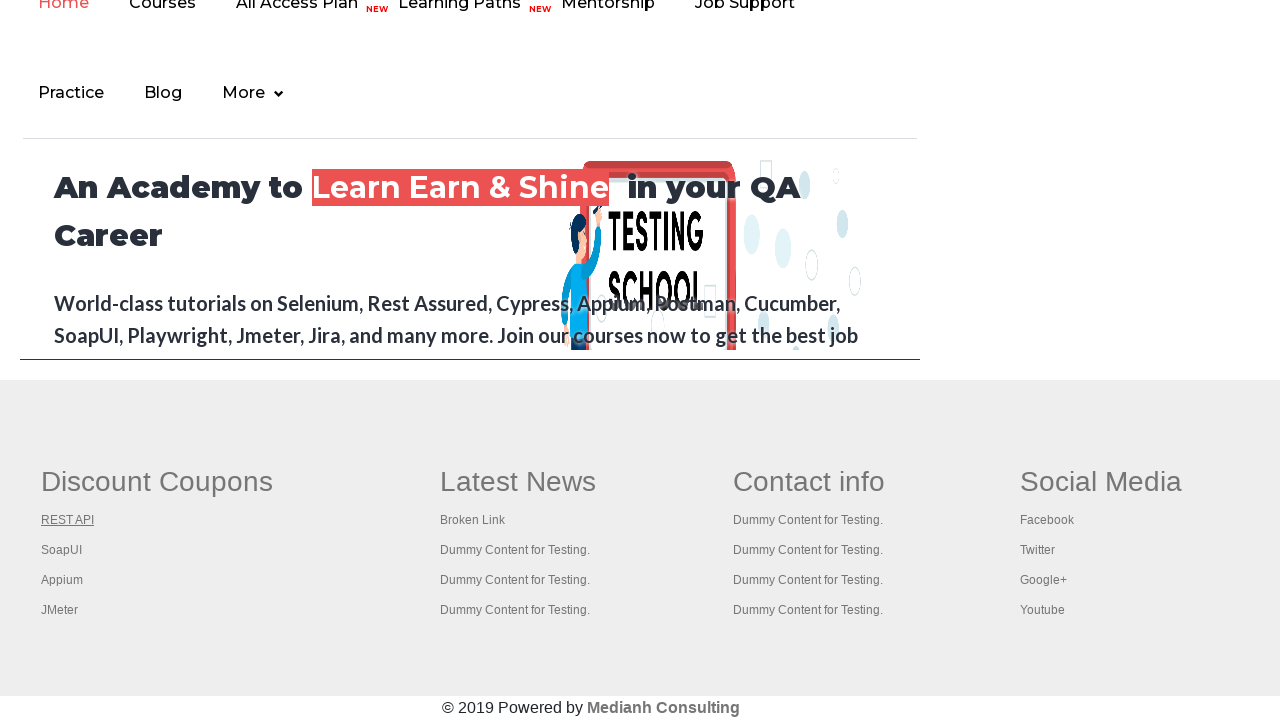

Waited for new tab 1 to load completely
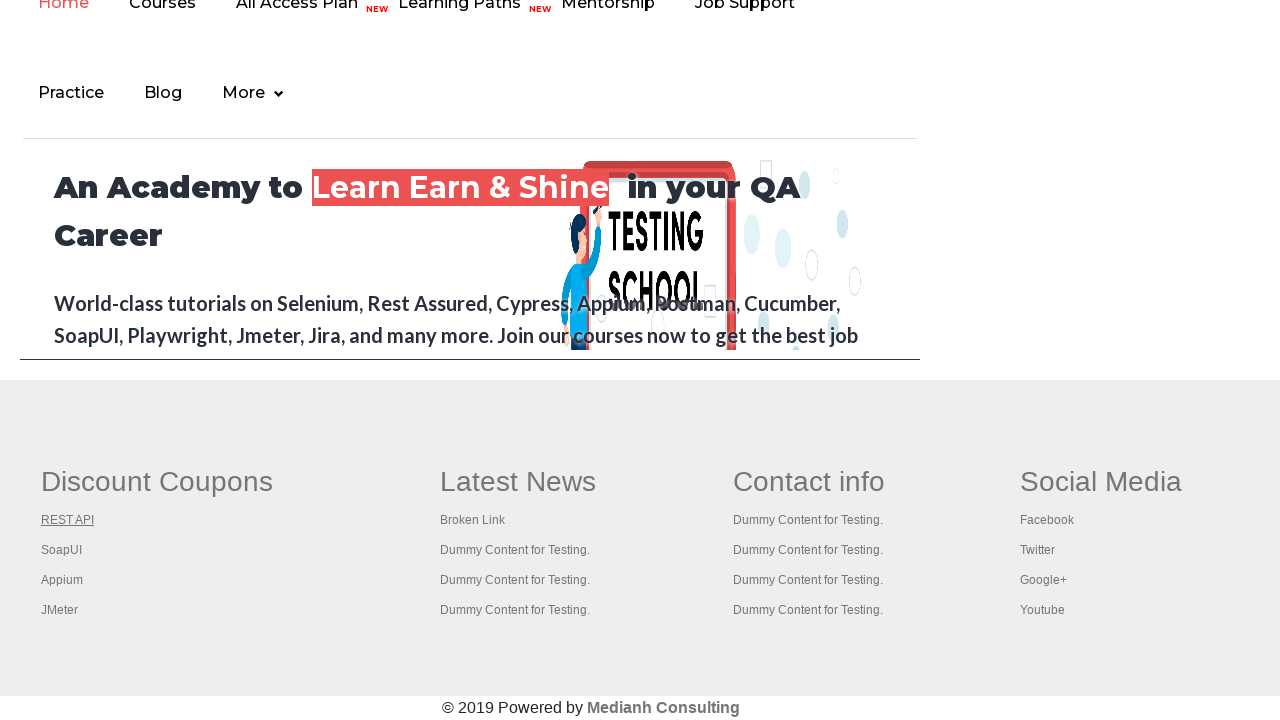

Opened link 2 from first column in new tab using Ctrl+click at (62, 550) on xpath=//table/tbody/tr/td[1]/ul >> a >> nth=2
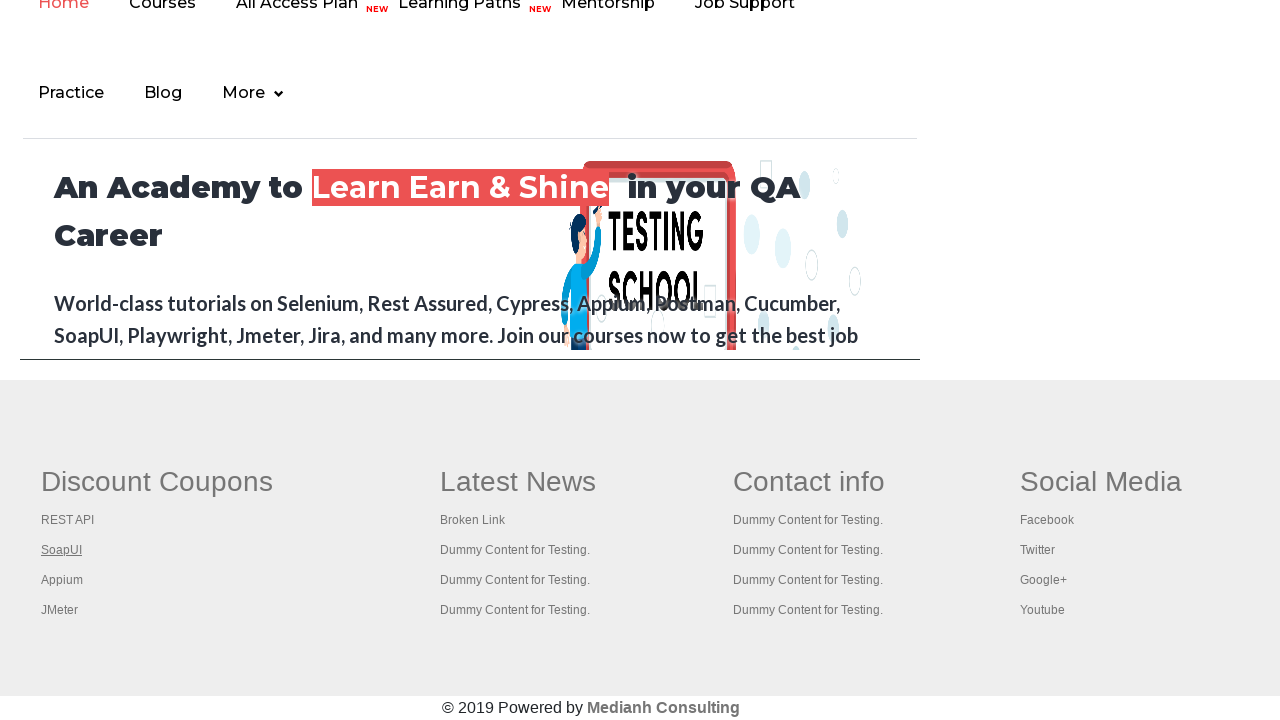

Waited for new tab 2 to load completely
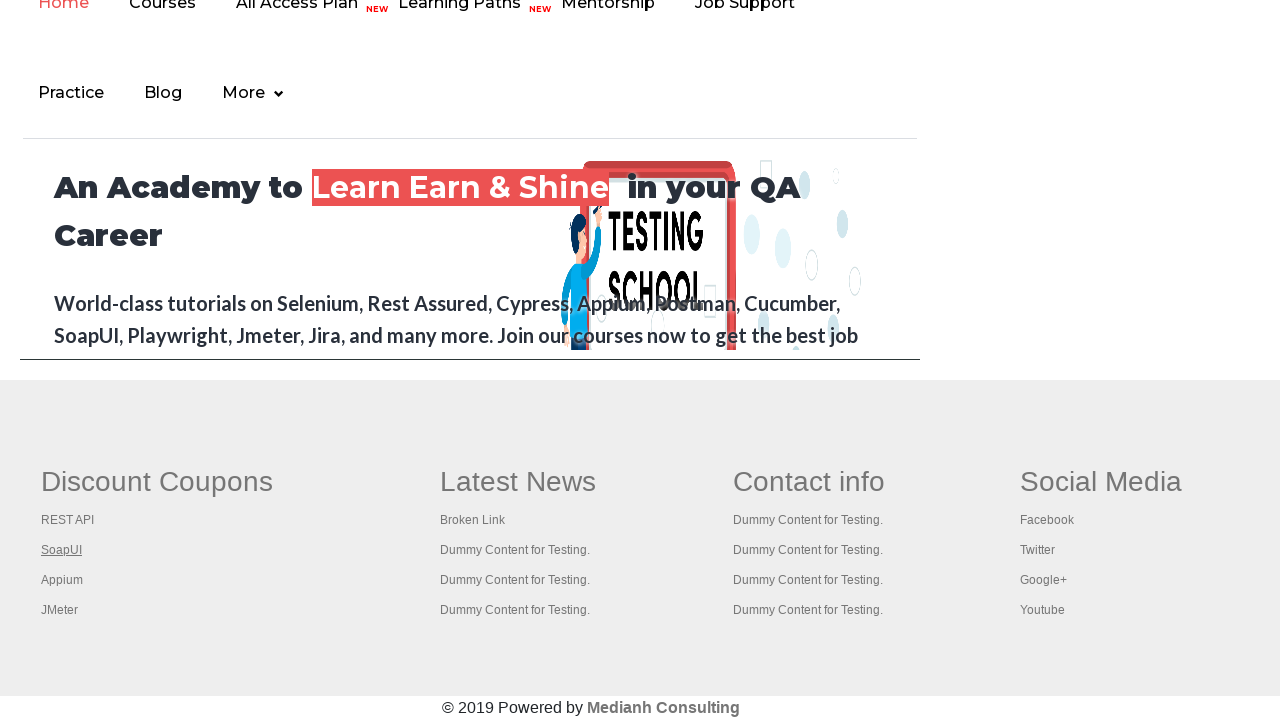

Opened link 3 from first column in new tab using Ctrl+click at (62, 580) on xpath=//table/tbody/tr/td[1]/ul >> a >> nth=3
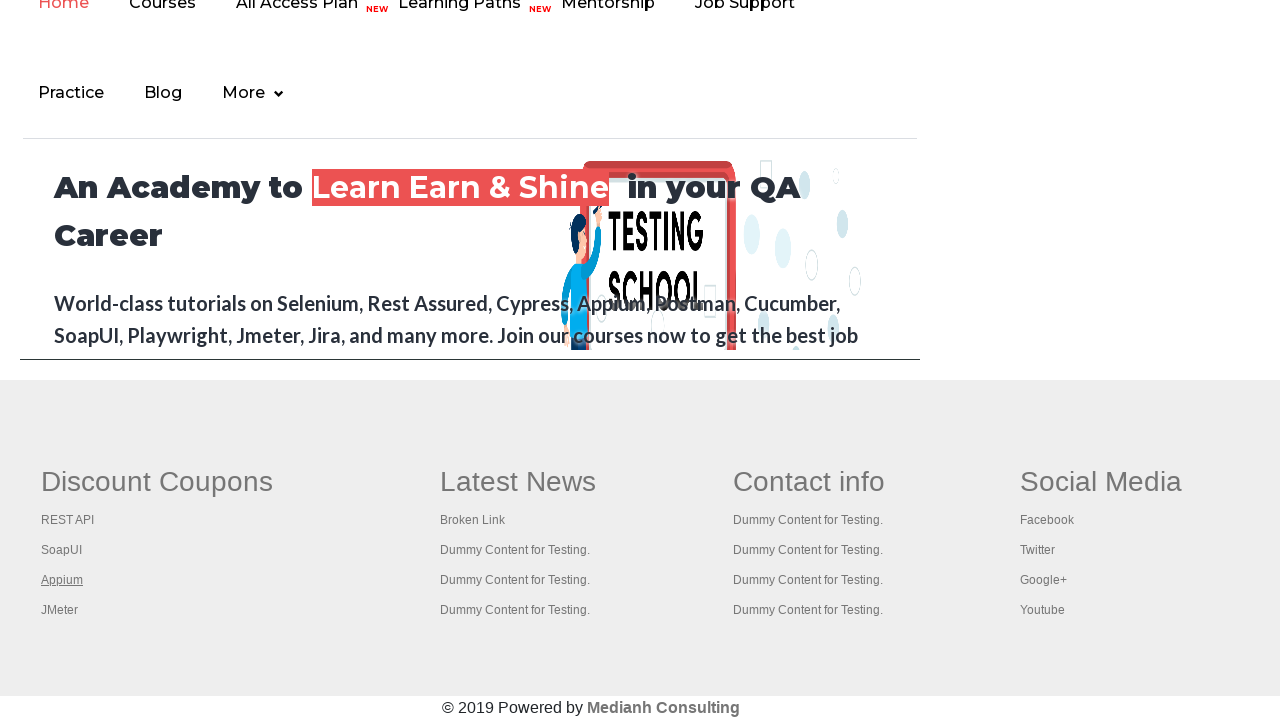

Waited for new tab 3 to load completely
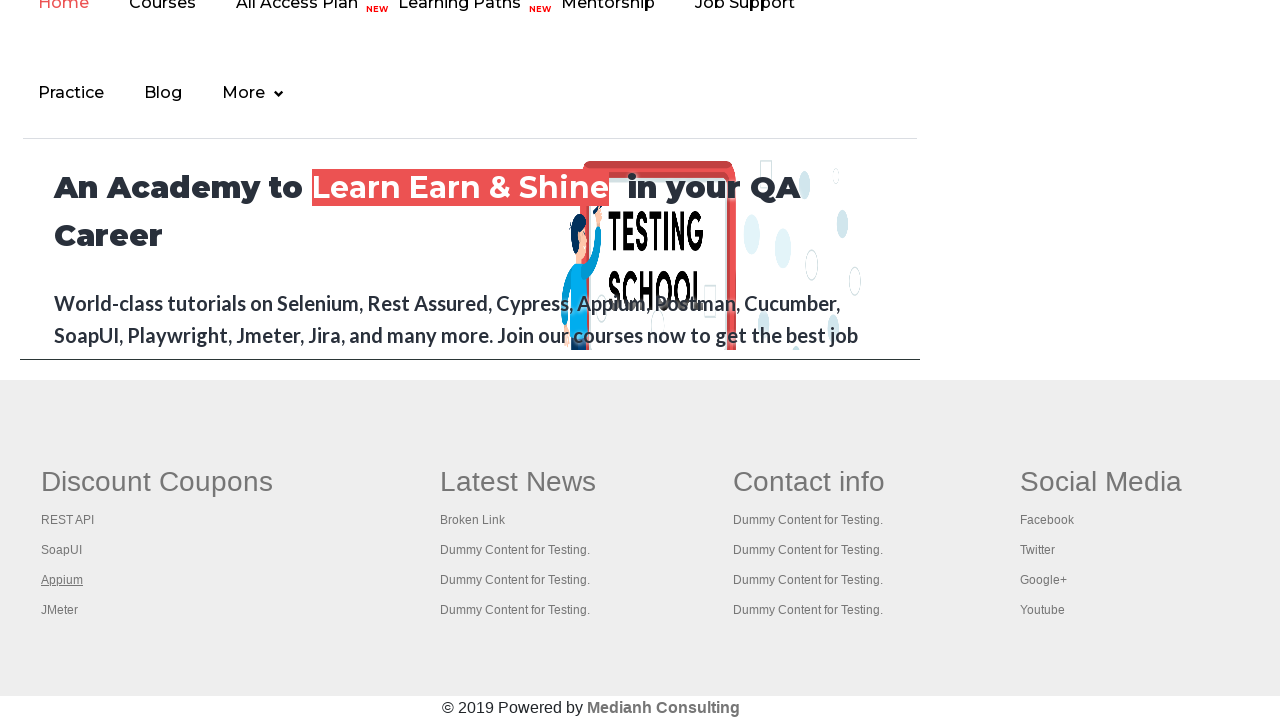

Opened link 4 from first column in new tab using Ctrl+click at (60, 610) on xpath=//table/tbody/tr/td[1]/ul >> a >> nth=4
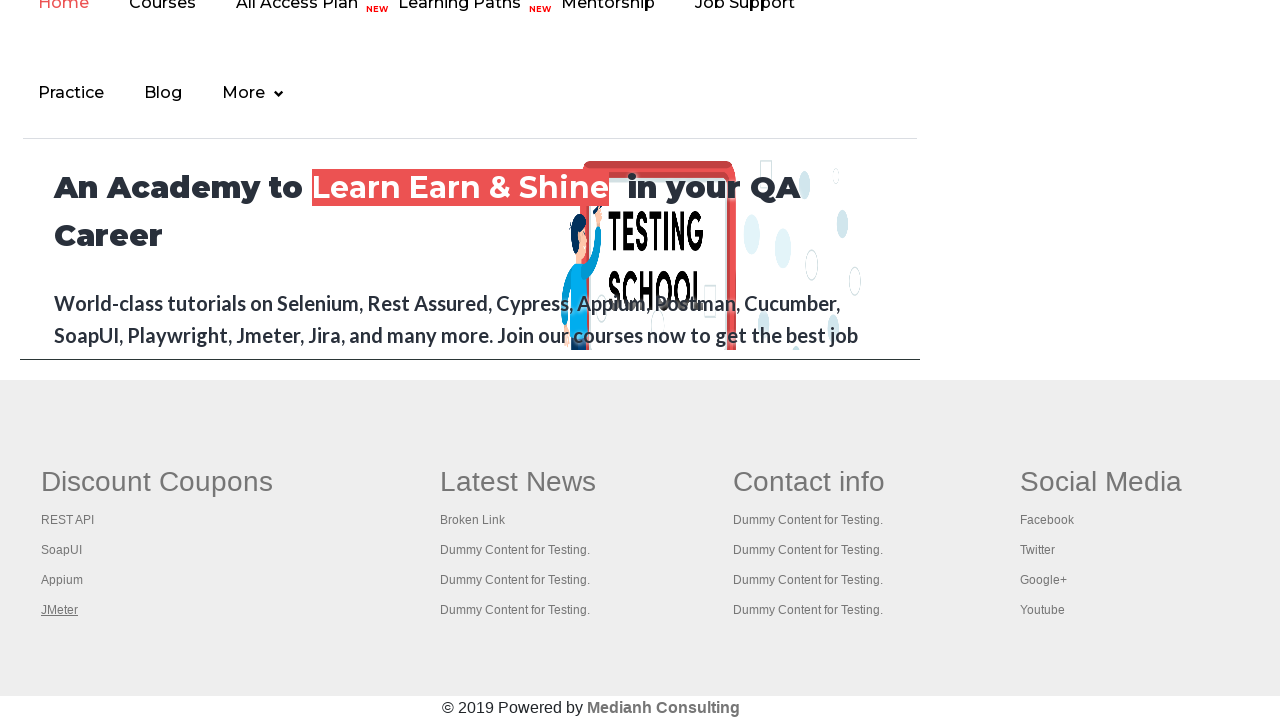

Waited for new tab 4 to load completely
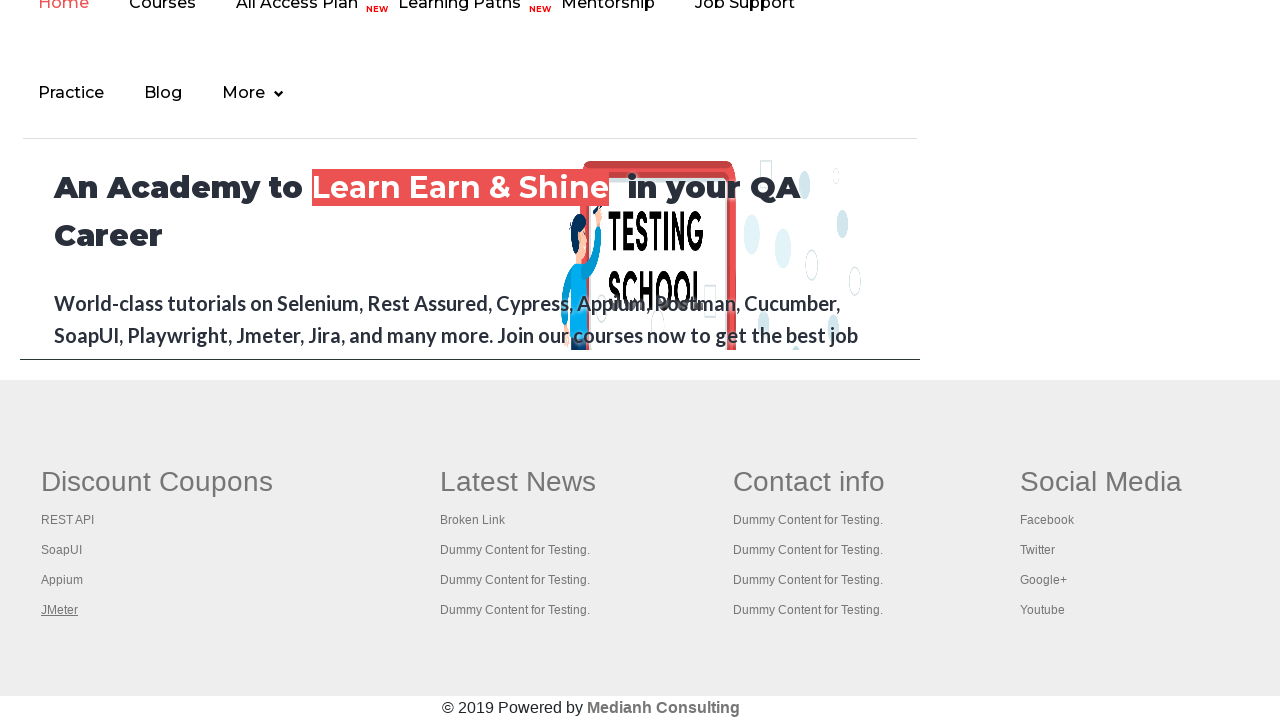

Retrieved all open pages/tabs in context: 5 total
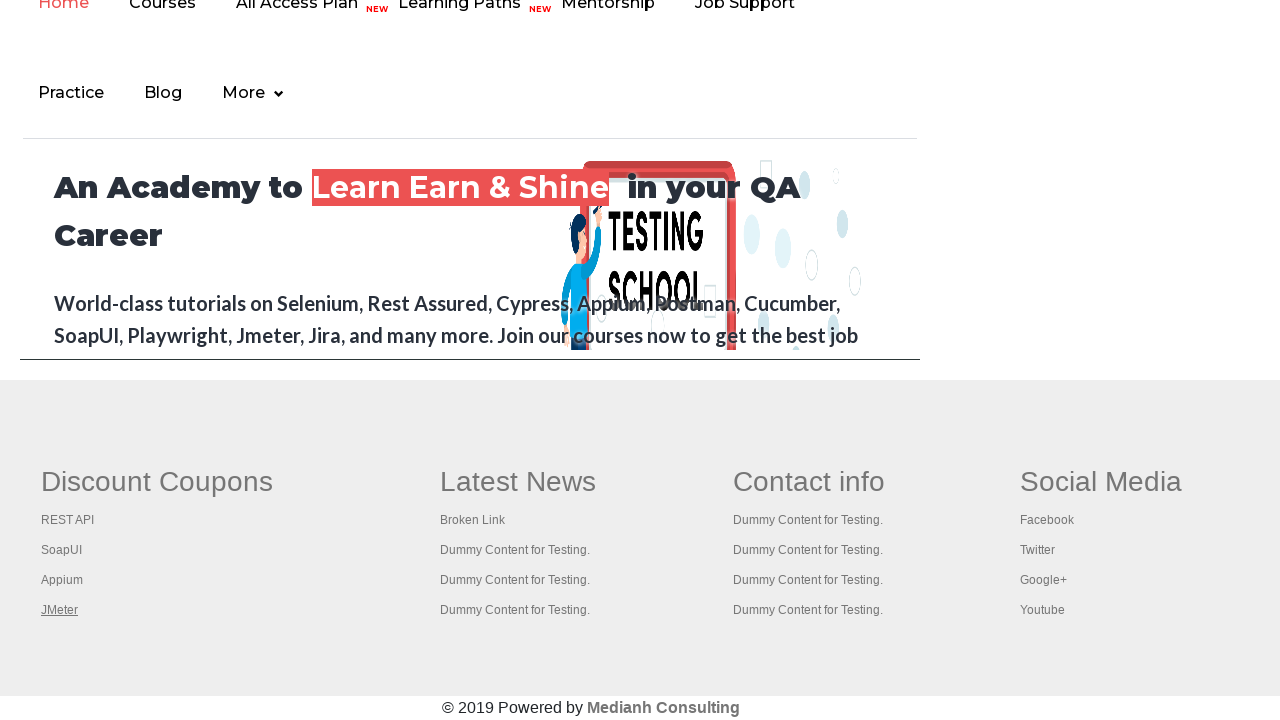

Page title: Practice Page
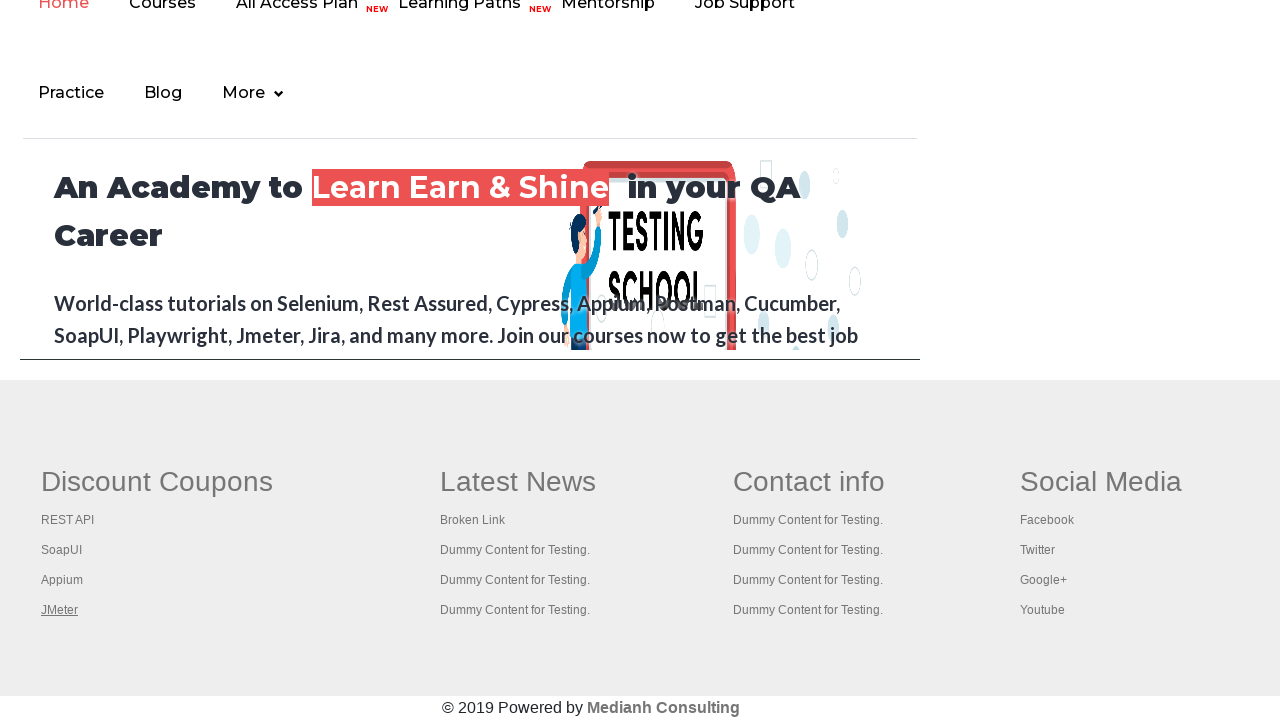

Page title: REST API Tutorial
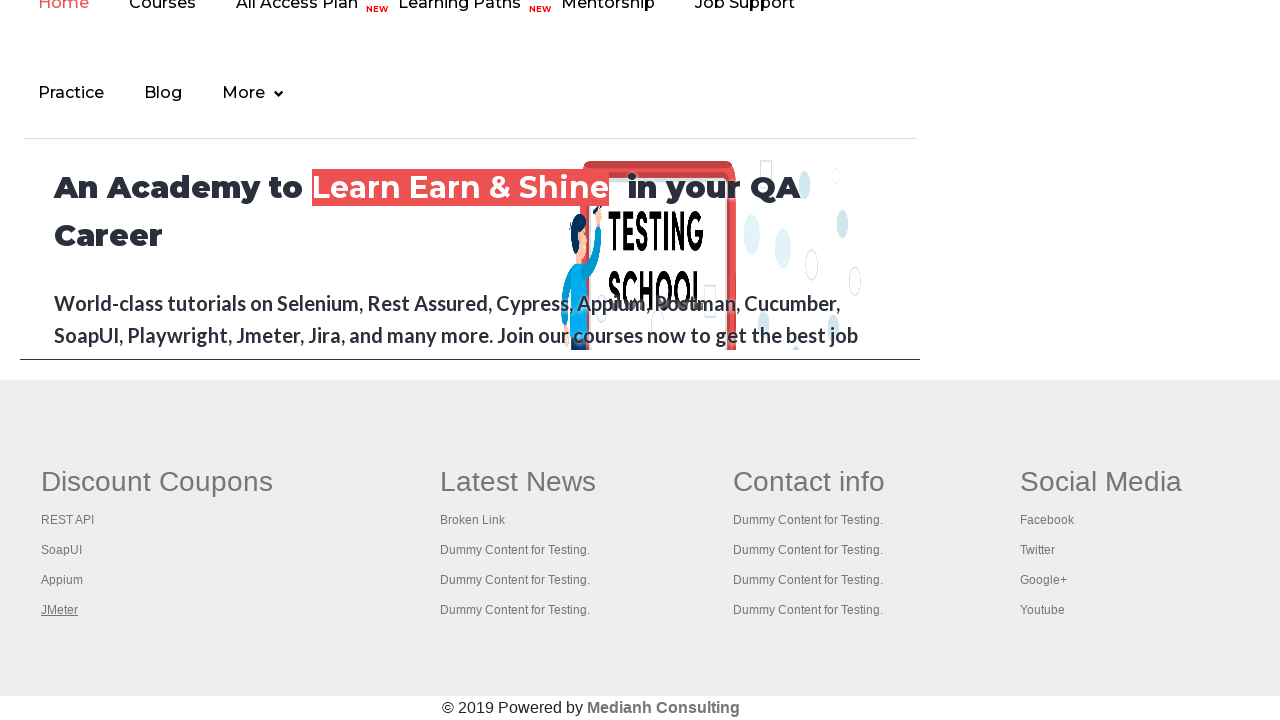

Page title: The World’s Most Popular API Testing Tool | SoapUI
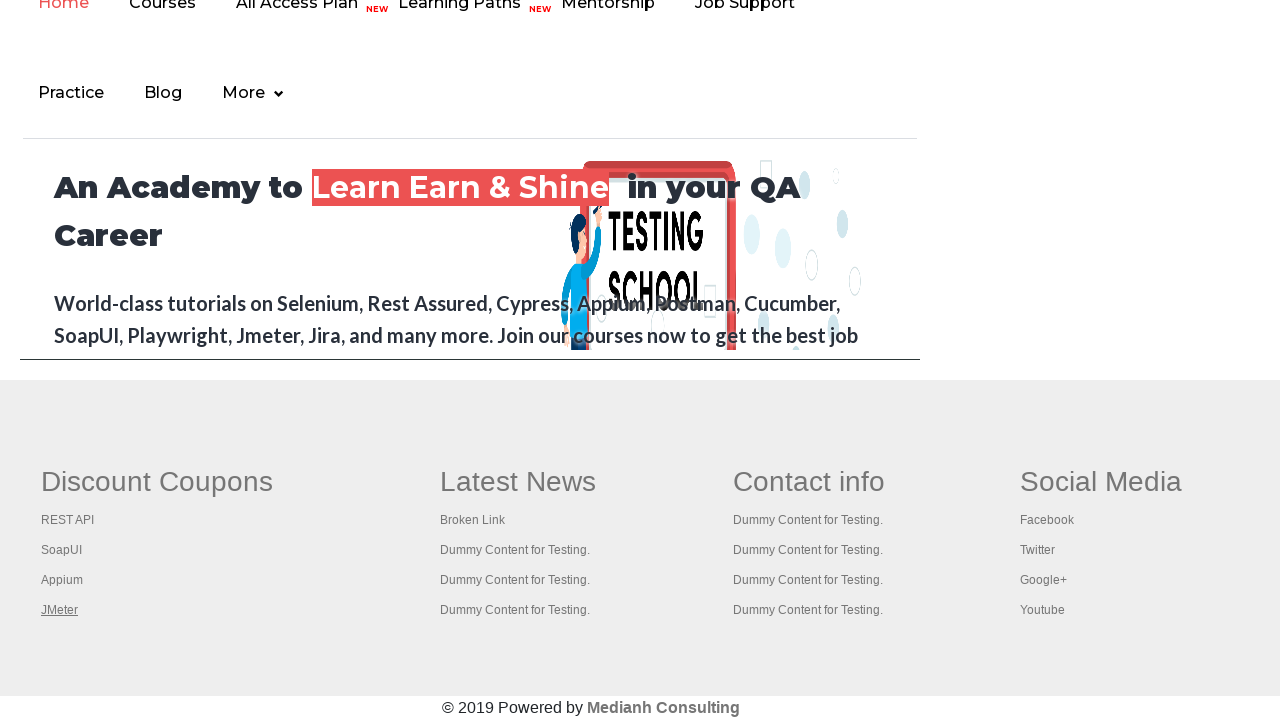

Page title: Appium tutorial for Mobile Apps testing | RahulShetty Academy | Rahul
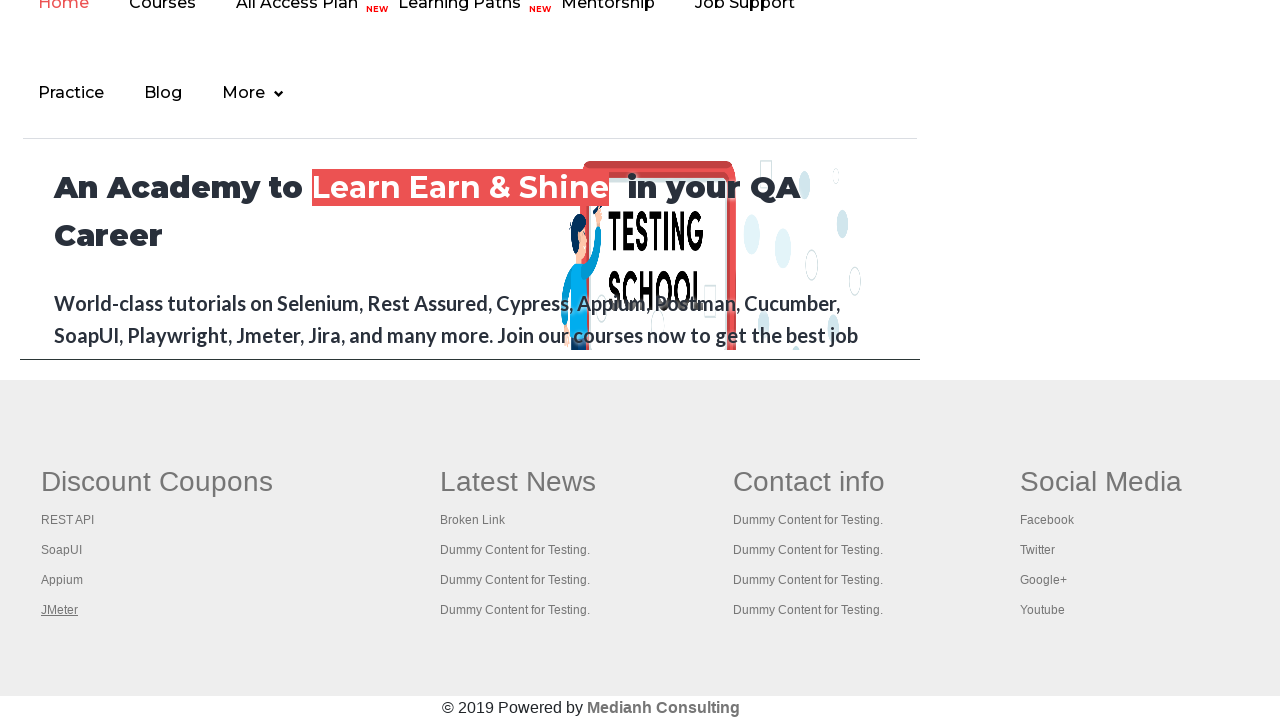

Page title: Apache JMeter - Apache JMeter™
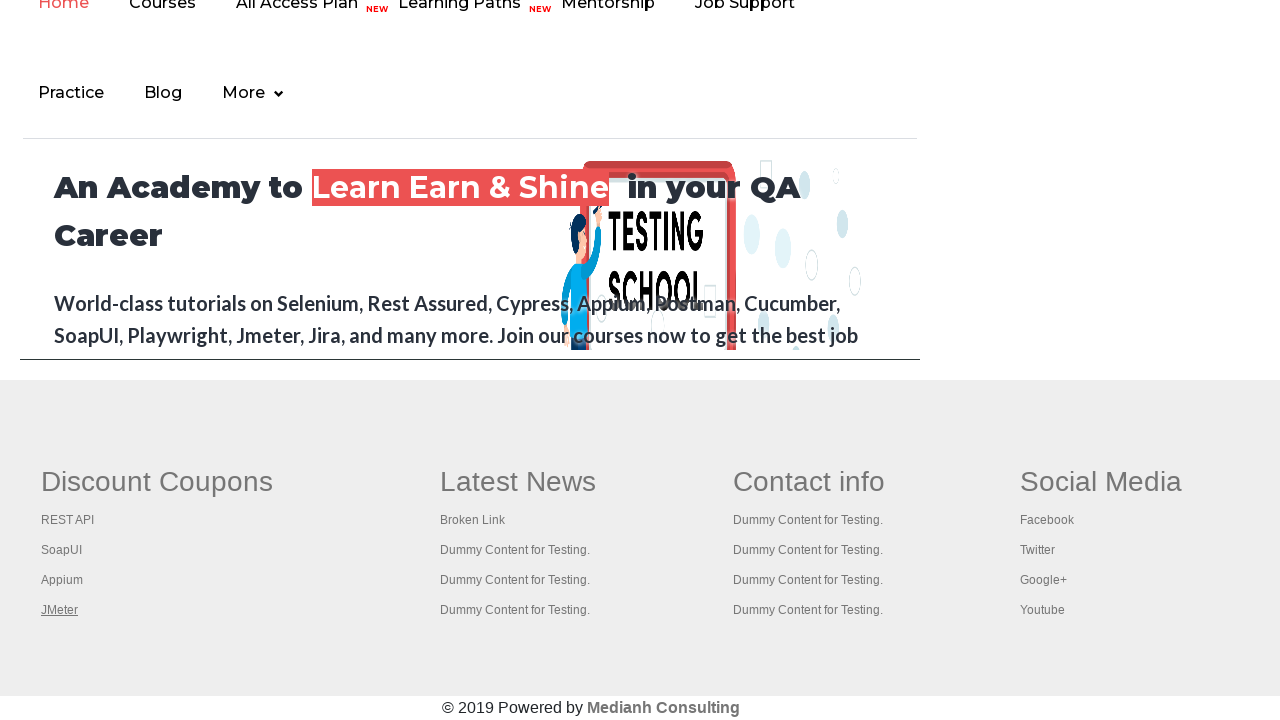

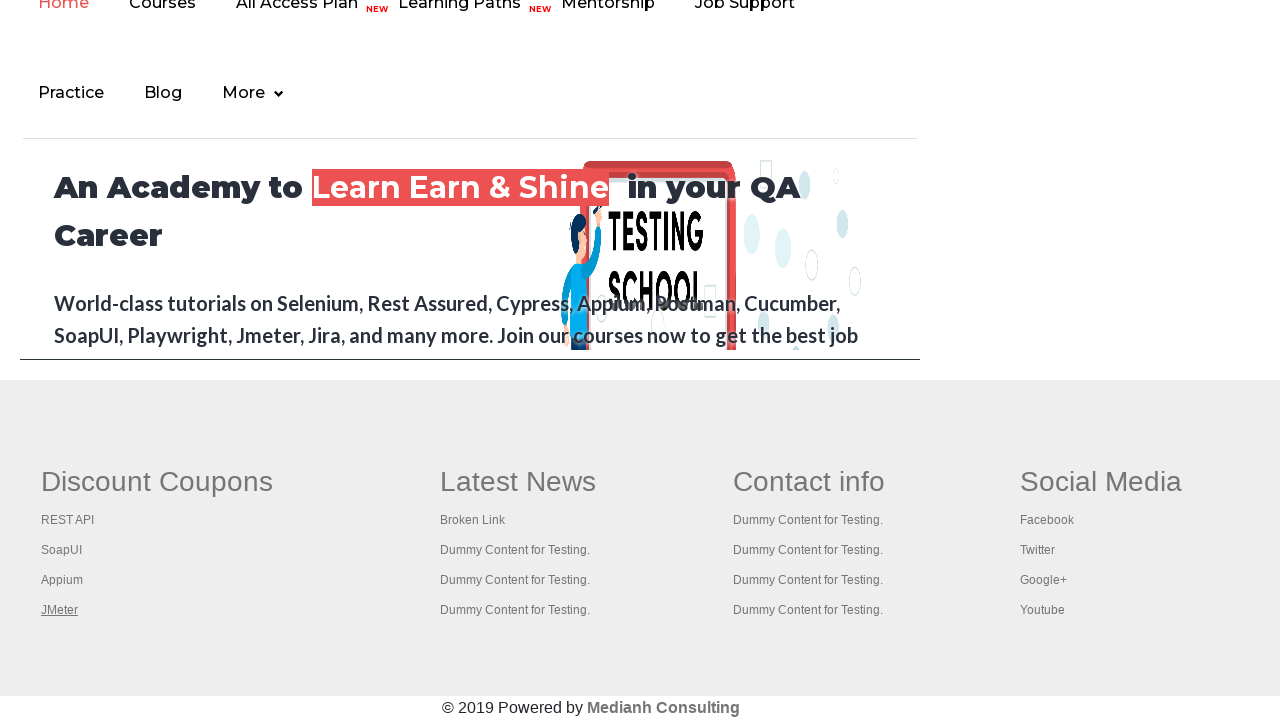